Tests radio button functionality by iterating through two radio button groups and clicking each radio button option in sequence to verify they can be selected.

Starting URL: http://echoecho.com/htmlforms10.htm

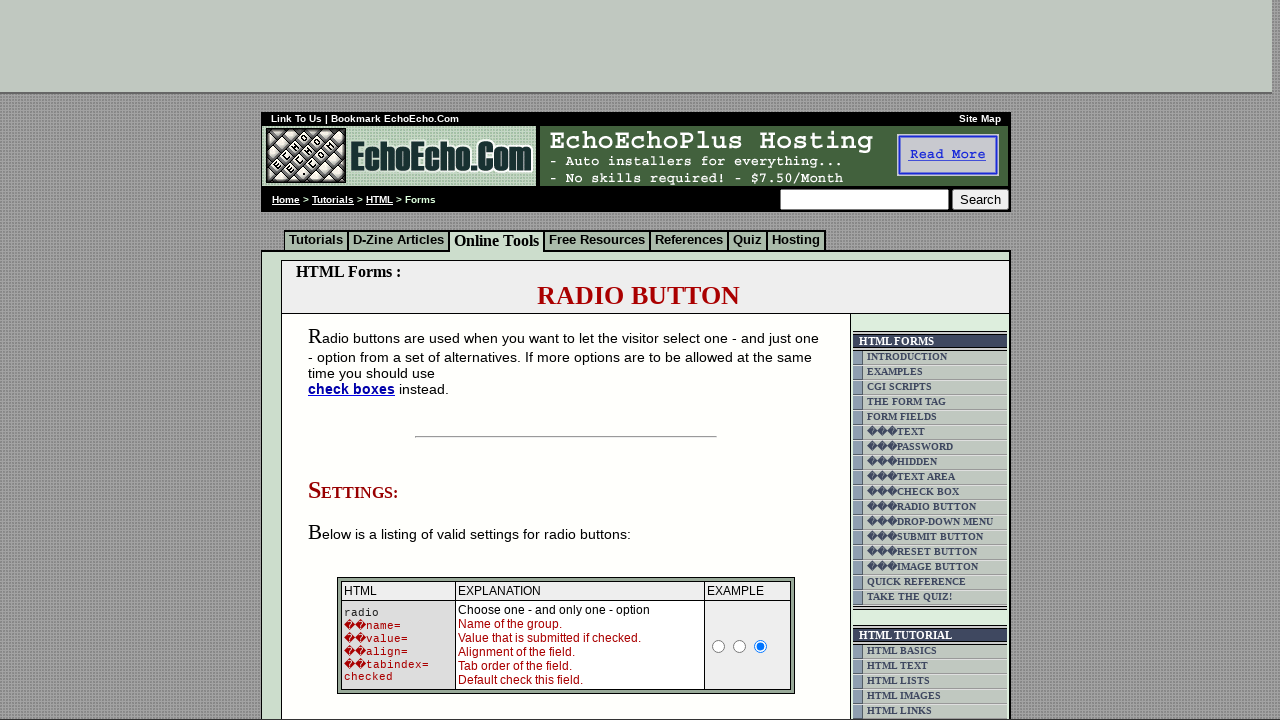

Waited 500ms before selecting radio button option 0 in group 1
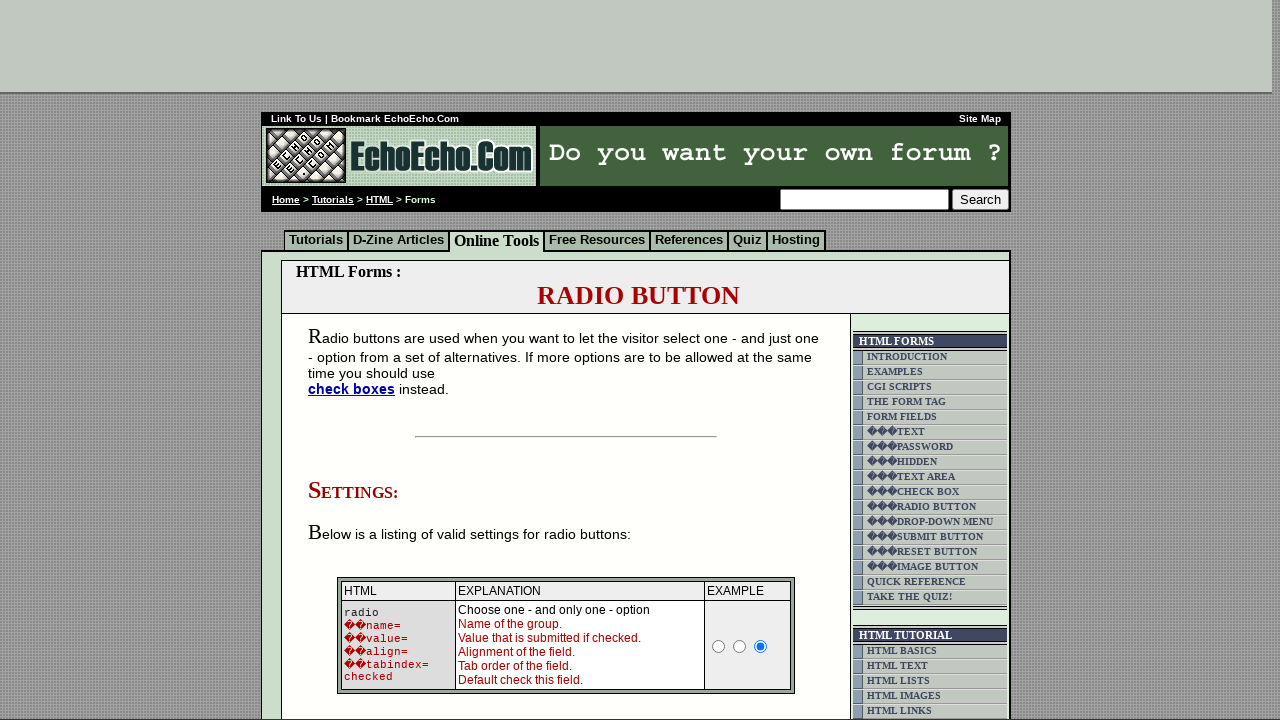

Clicked radio button option 0 in group 1 at (356, 360) on input[name='group1'] >> nth=0
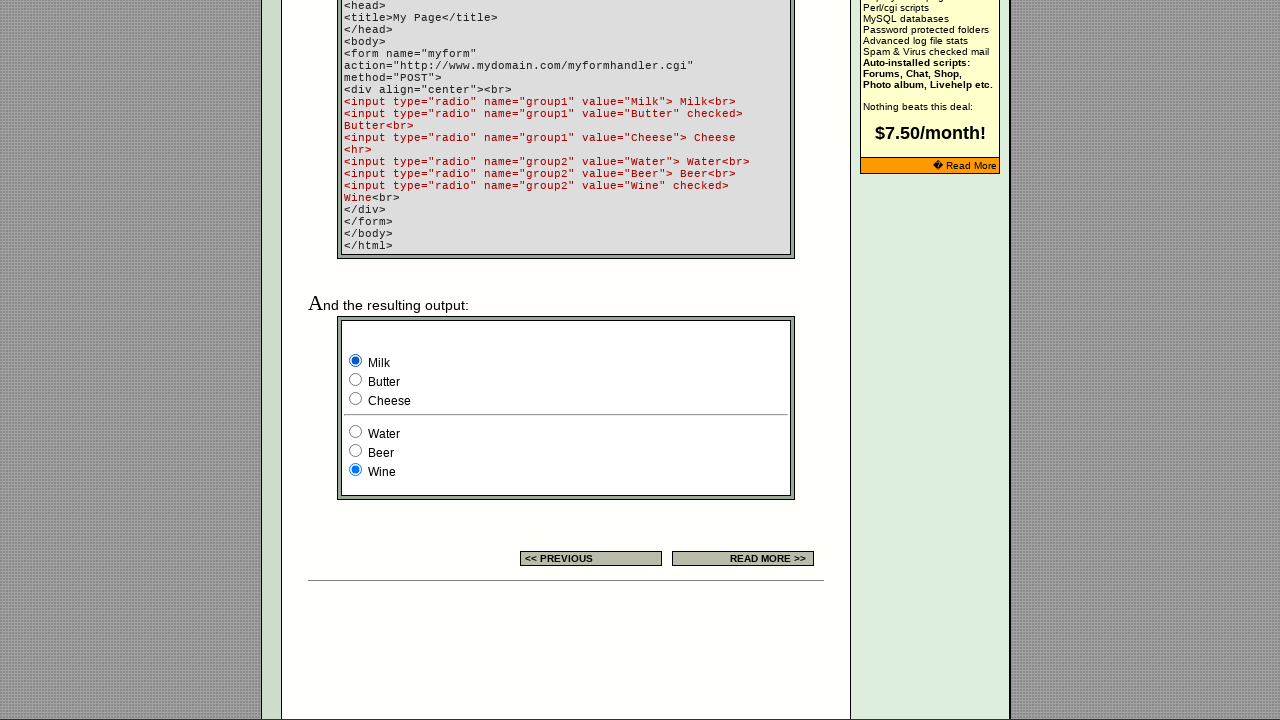

Waited 500ms before selecting radio button option 1 in group 1
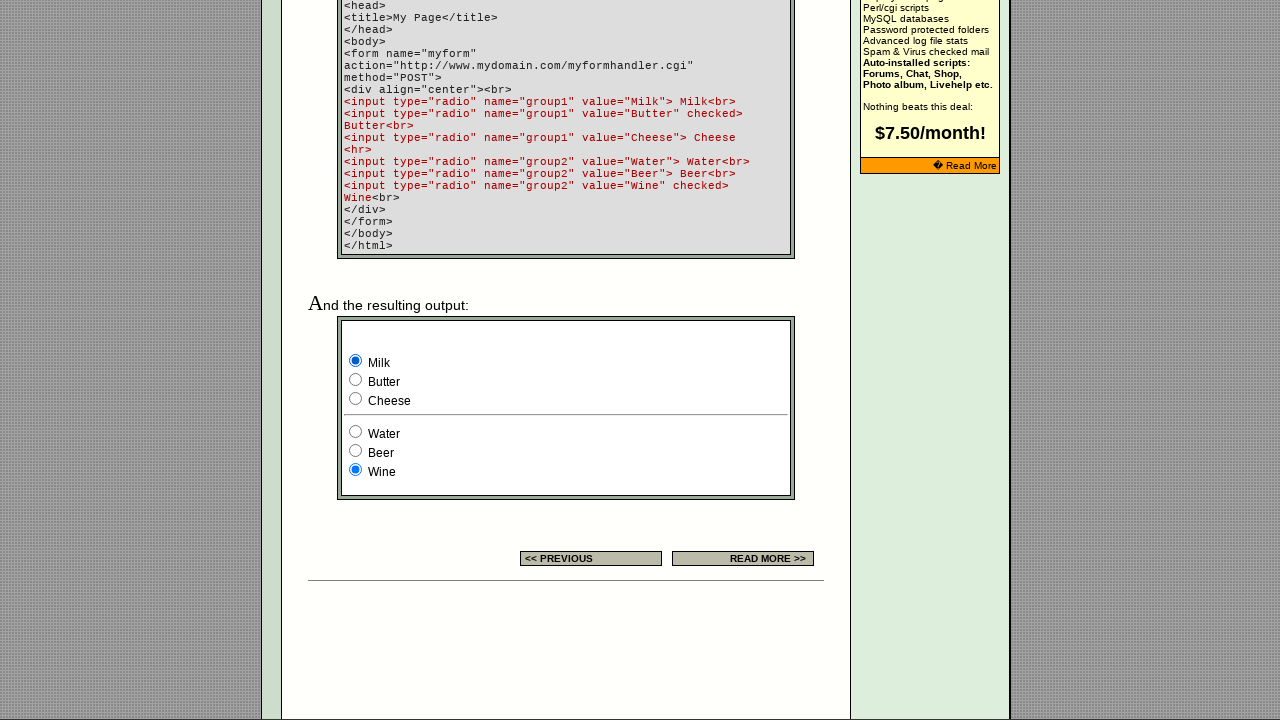

Clicked radio button option 1 in group 1 at (356, 380) on input[name='group1'] >> nth=1
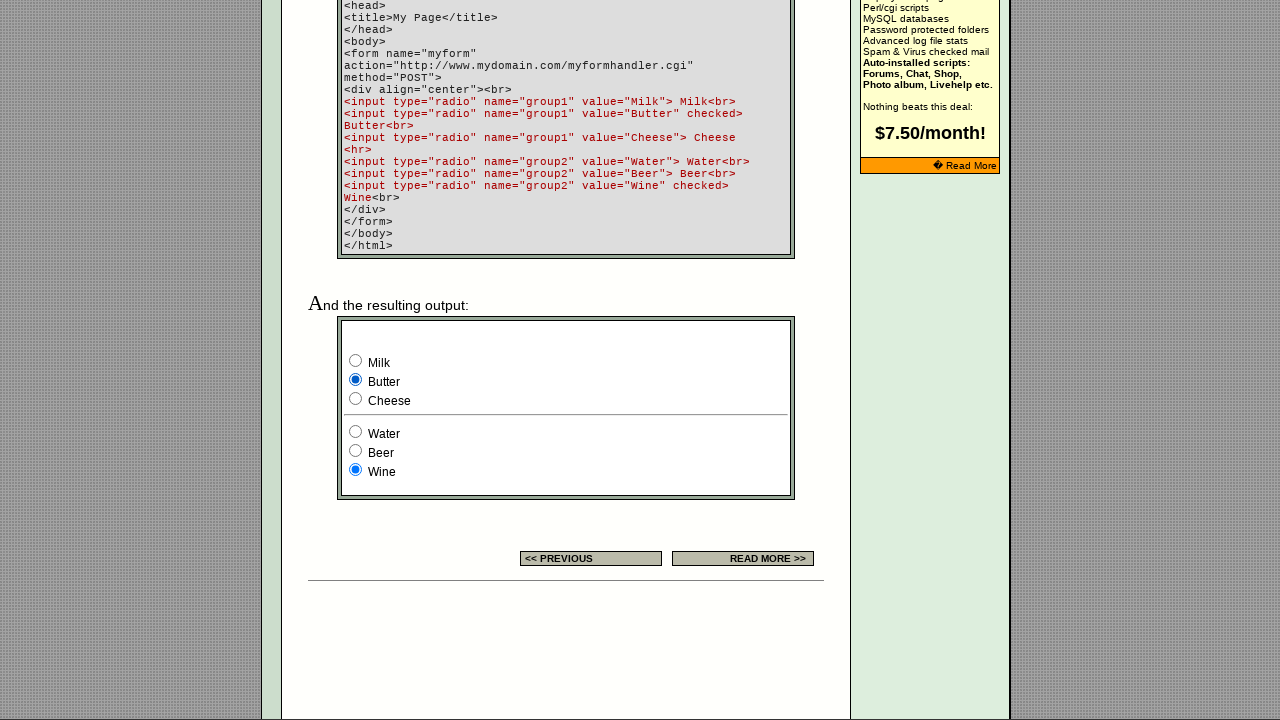

Waited 500ms before selecting radio button option 2 in group 1
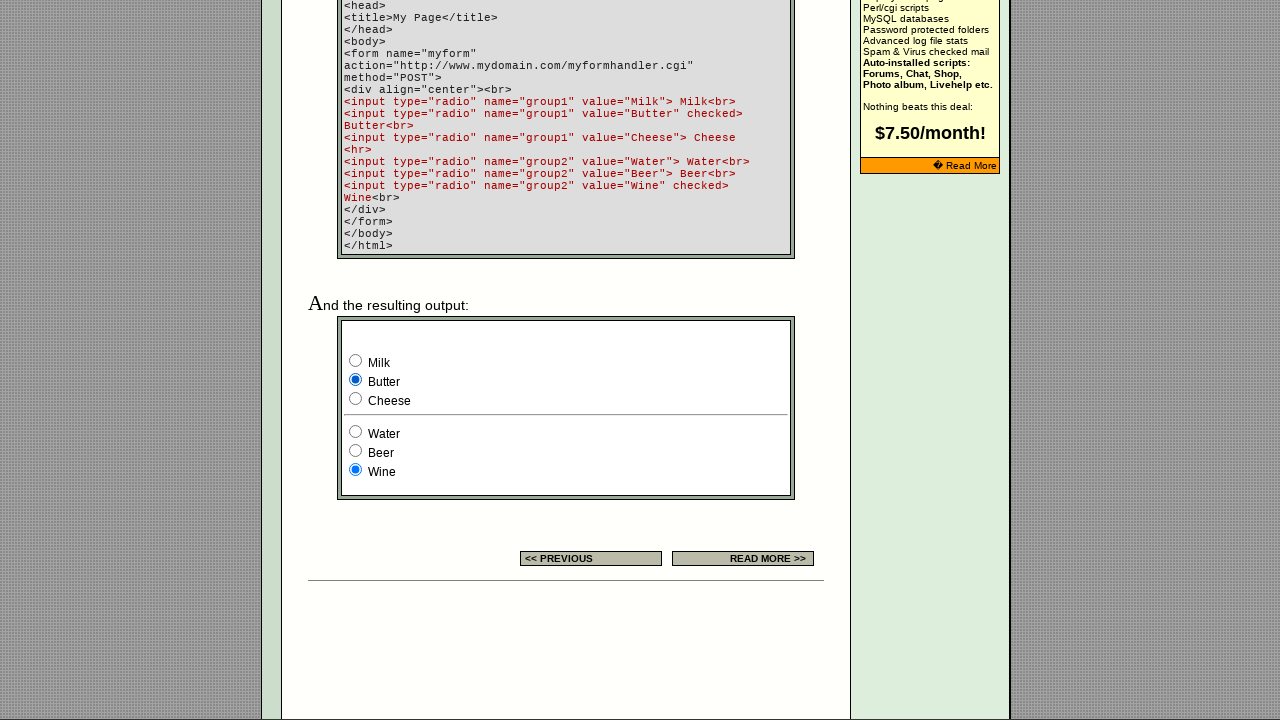

Clicked radio button option 2 in group 1 at (356, 398) on input[name='group1'] >> nth=2
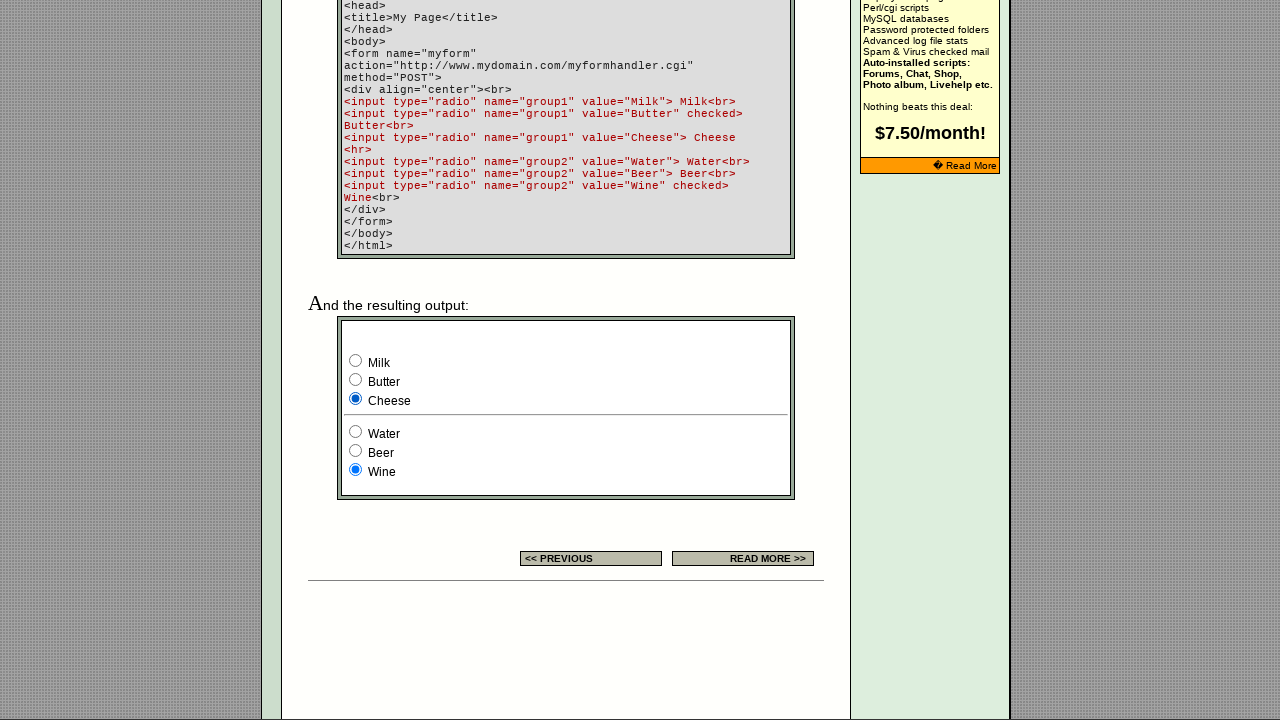

Waited 500ms before selecting radio button option 0 in group 2
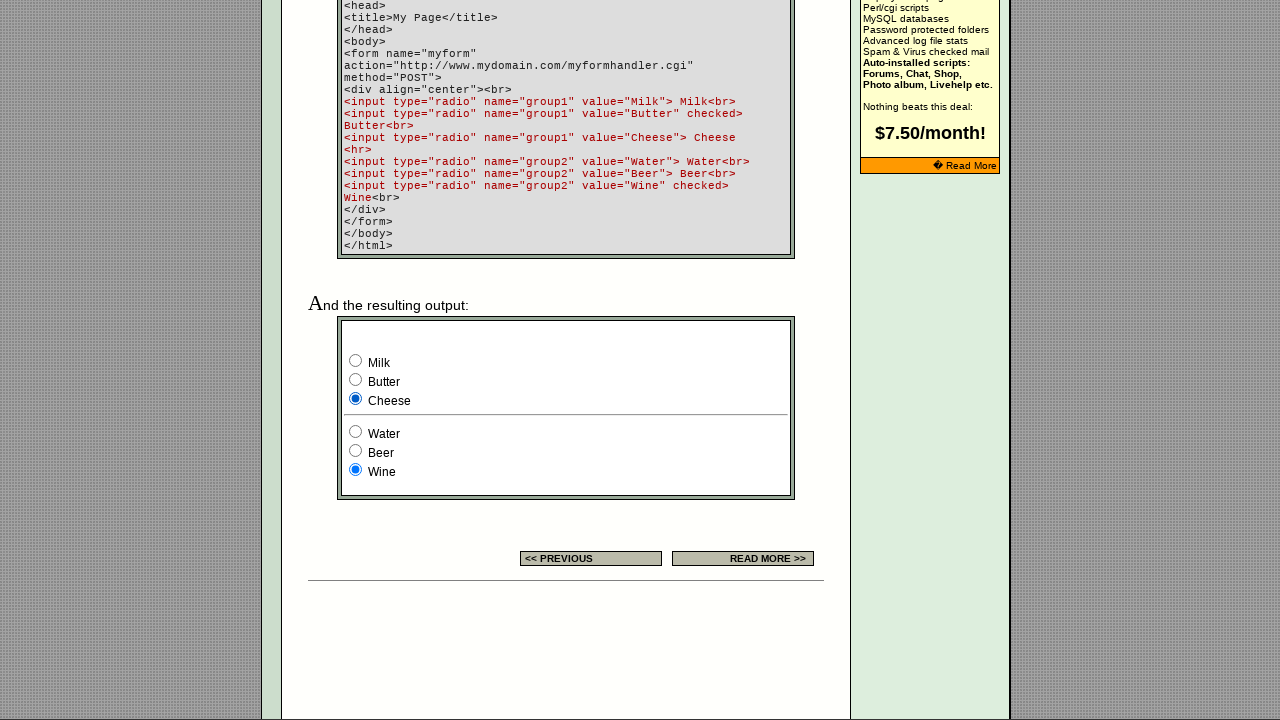

Clicked radio button option 0 in group 2 at (356, 432) on input[name='group2'] >> nth=0
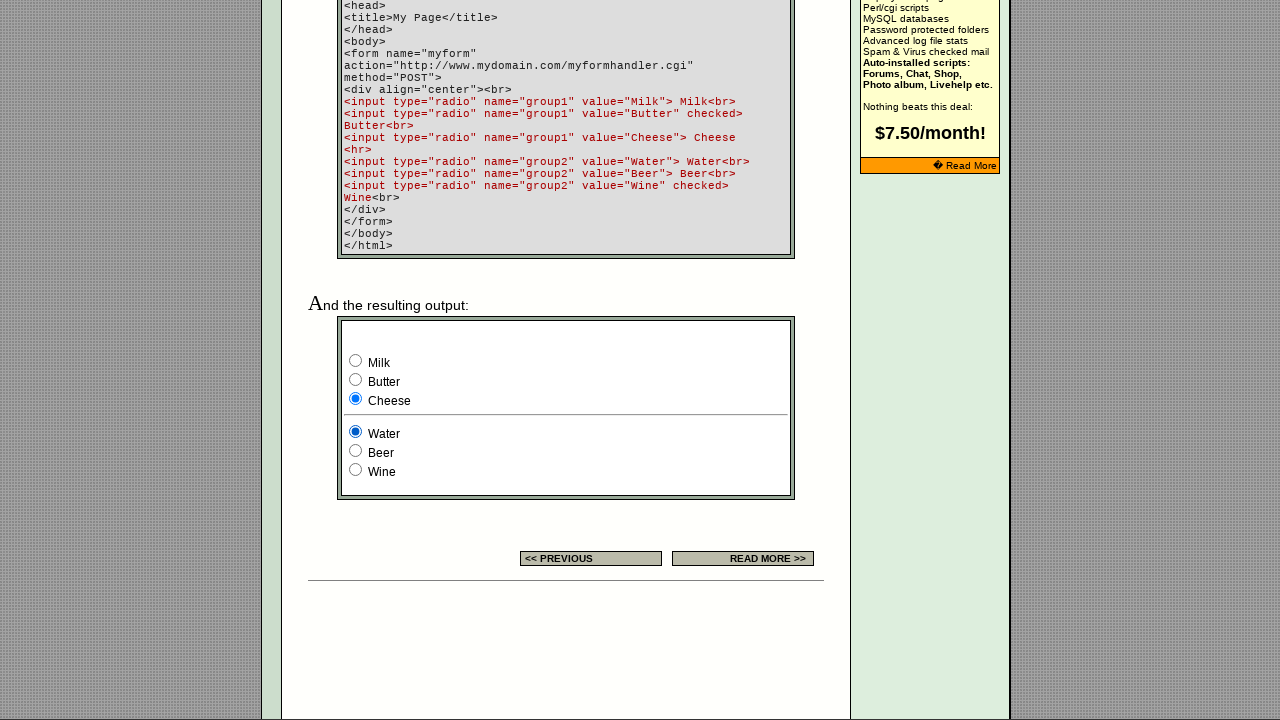

Waited 500ms before selecting radio button option 1 in group 2
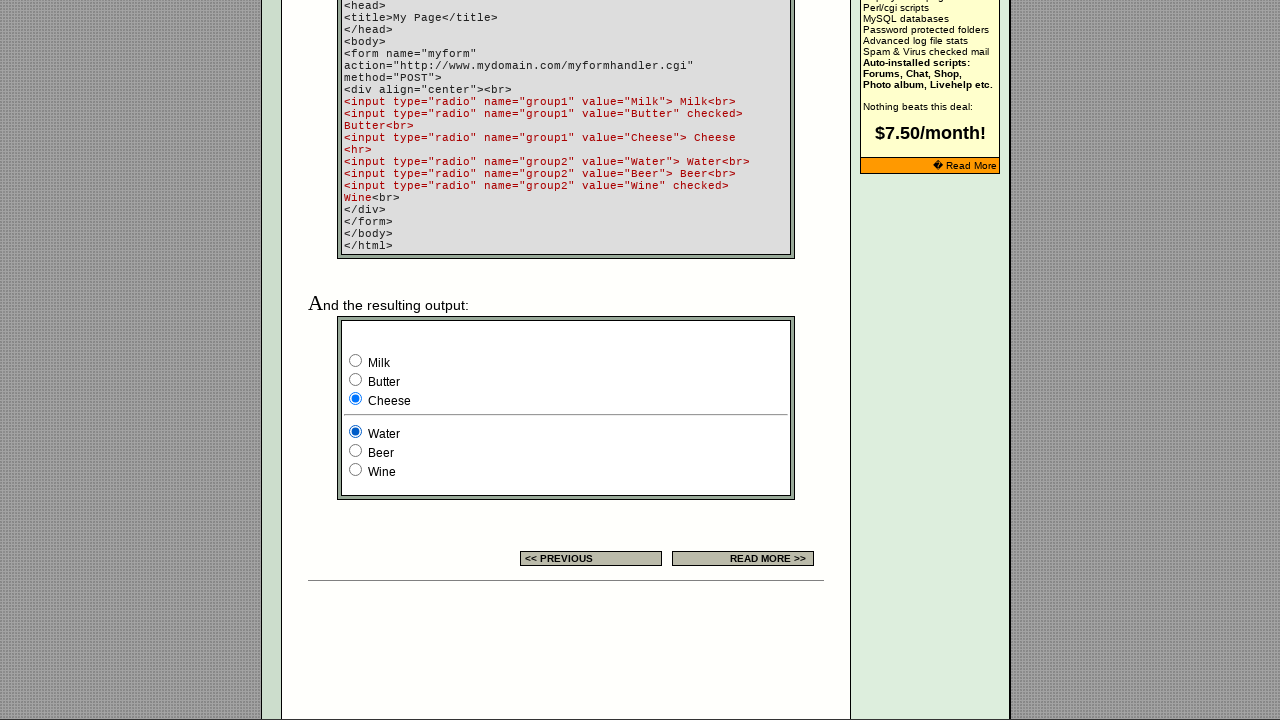

Clicked radio button option 1 in group 2 at (356, 450) on input[name='group2'] >> nth=1
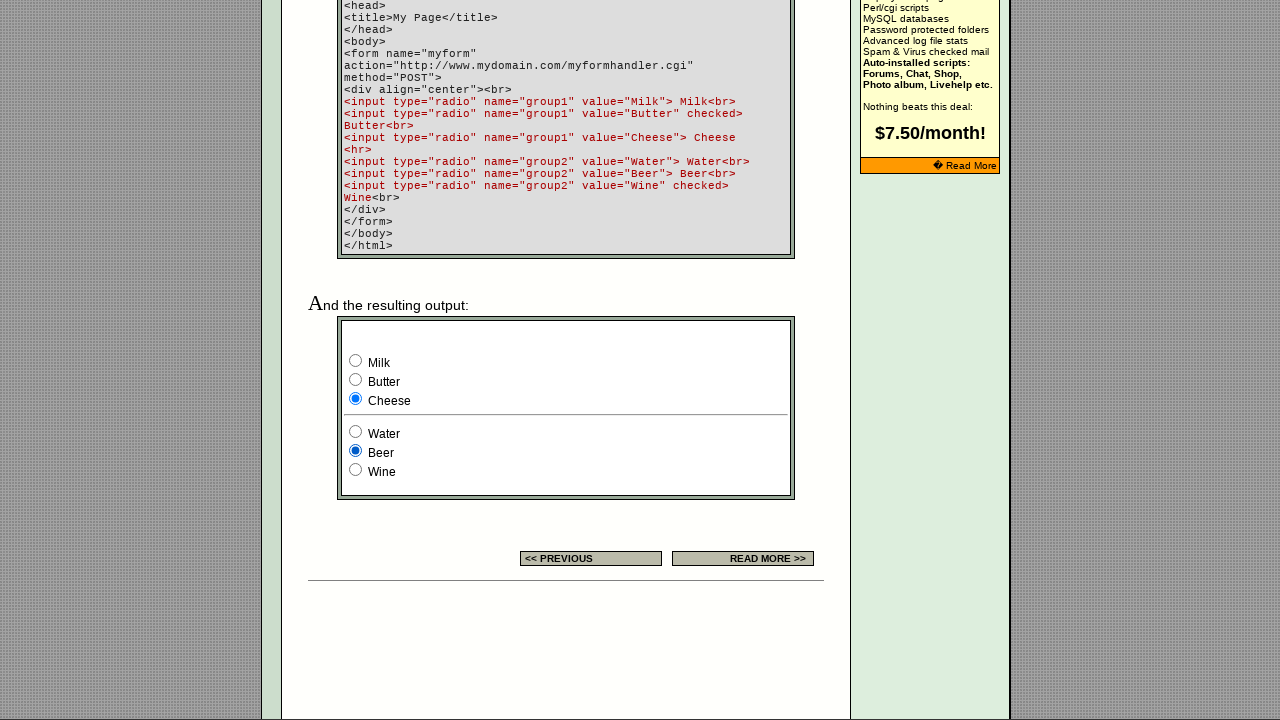

Waited 500ms before selecting radio button option 2 in group 2
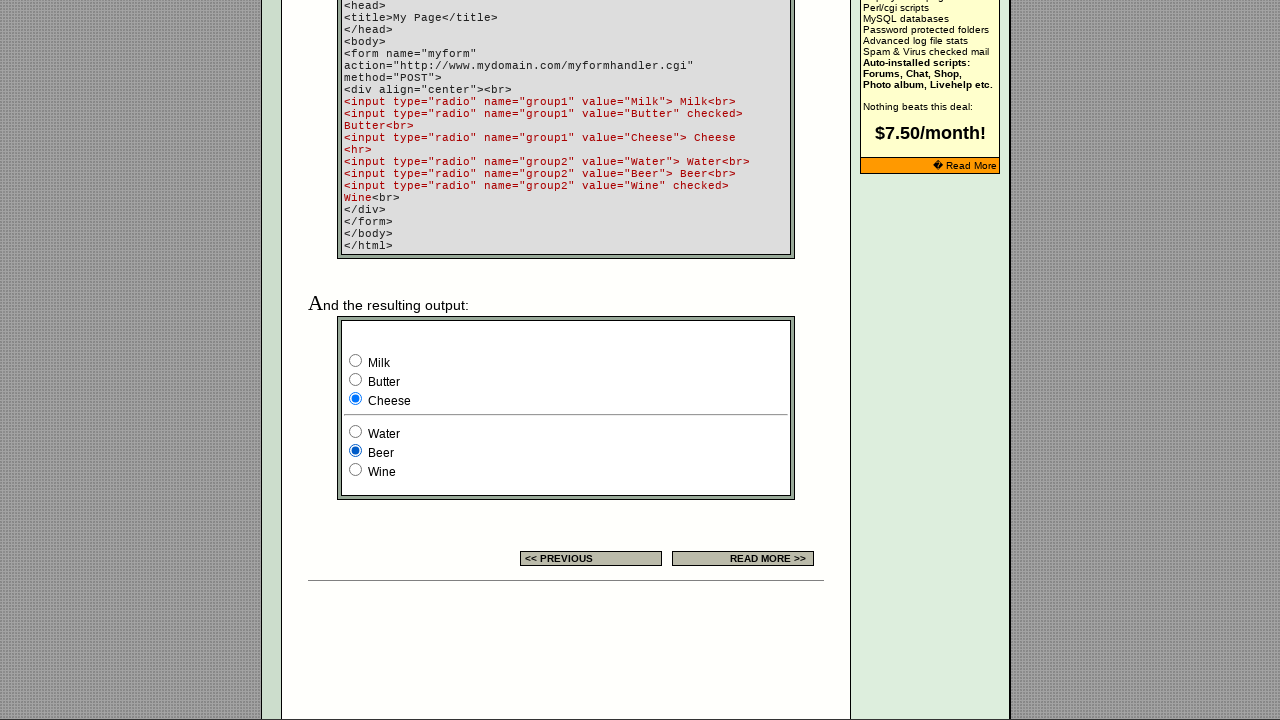

Clicked radio button option 2 in group 2 at (356, 470) on input[name='group2'] >> nth=2
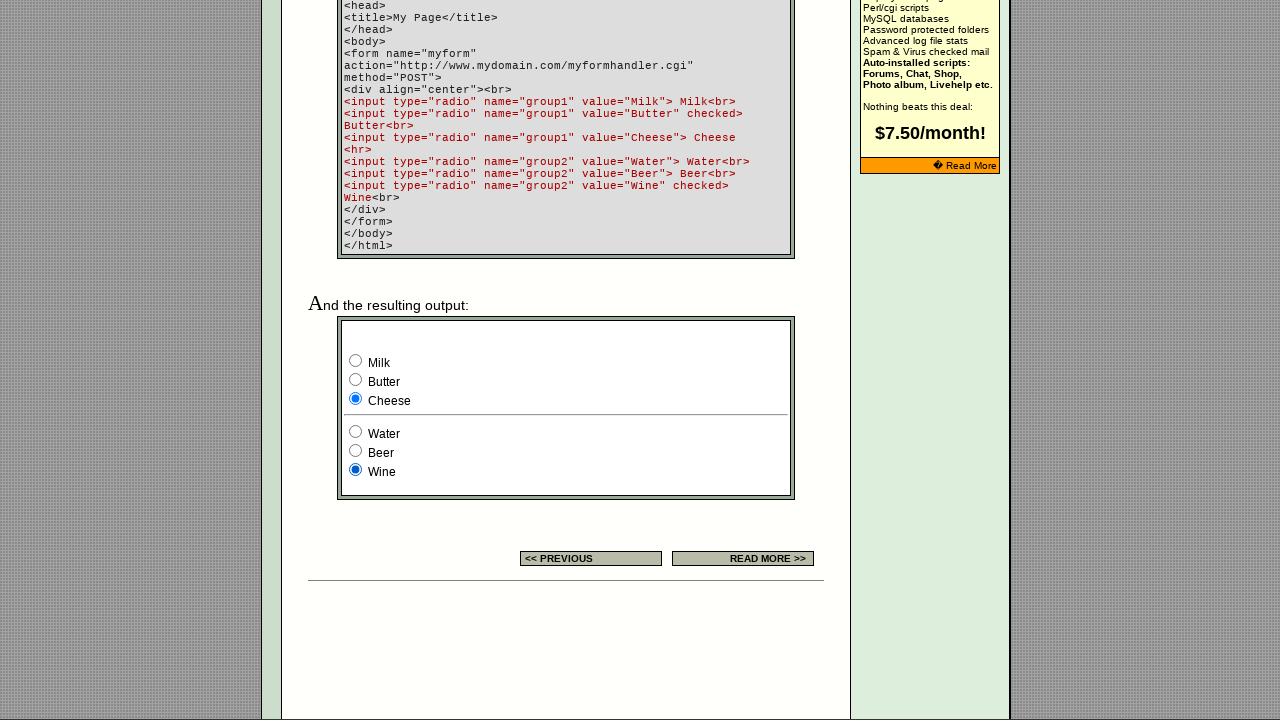

Waited 500ms to ensure final radio button selections were registered
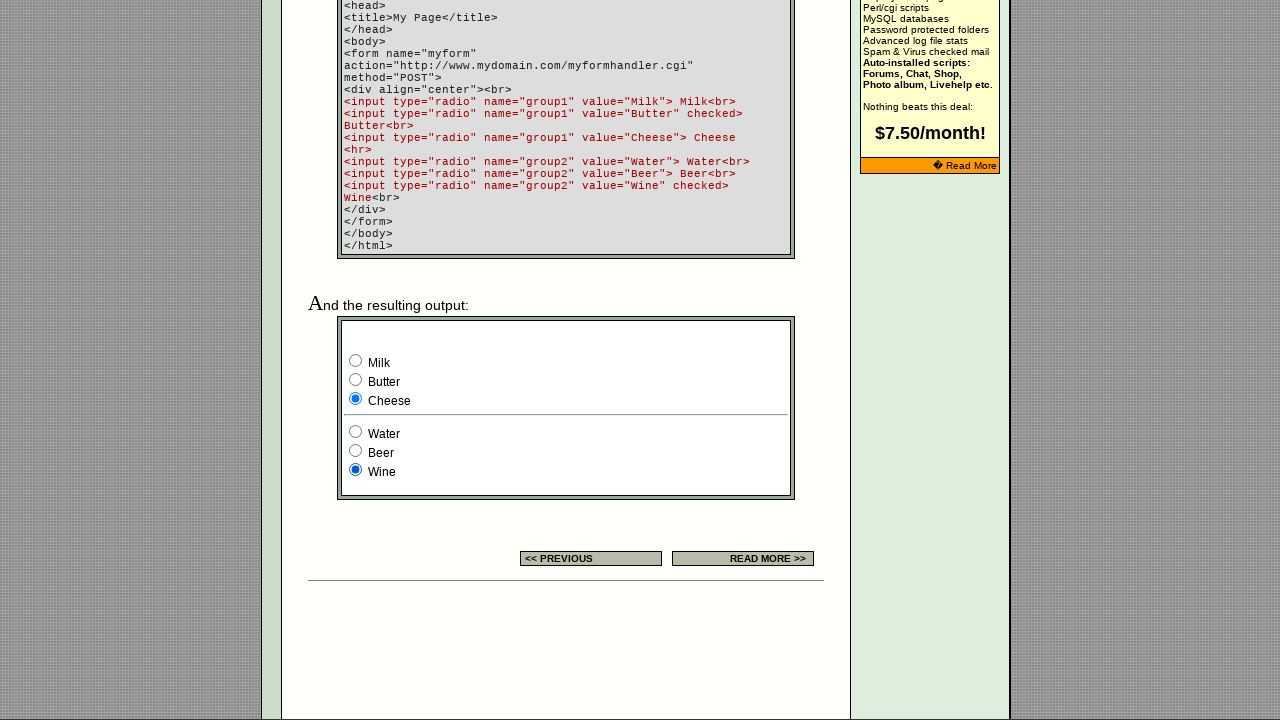

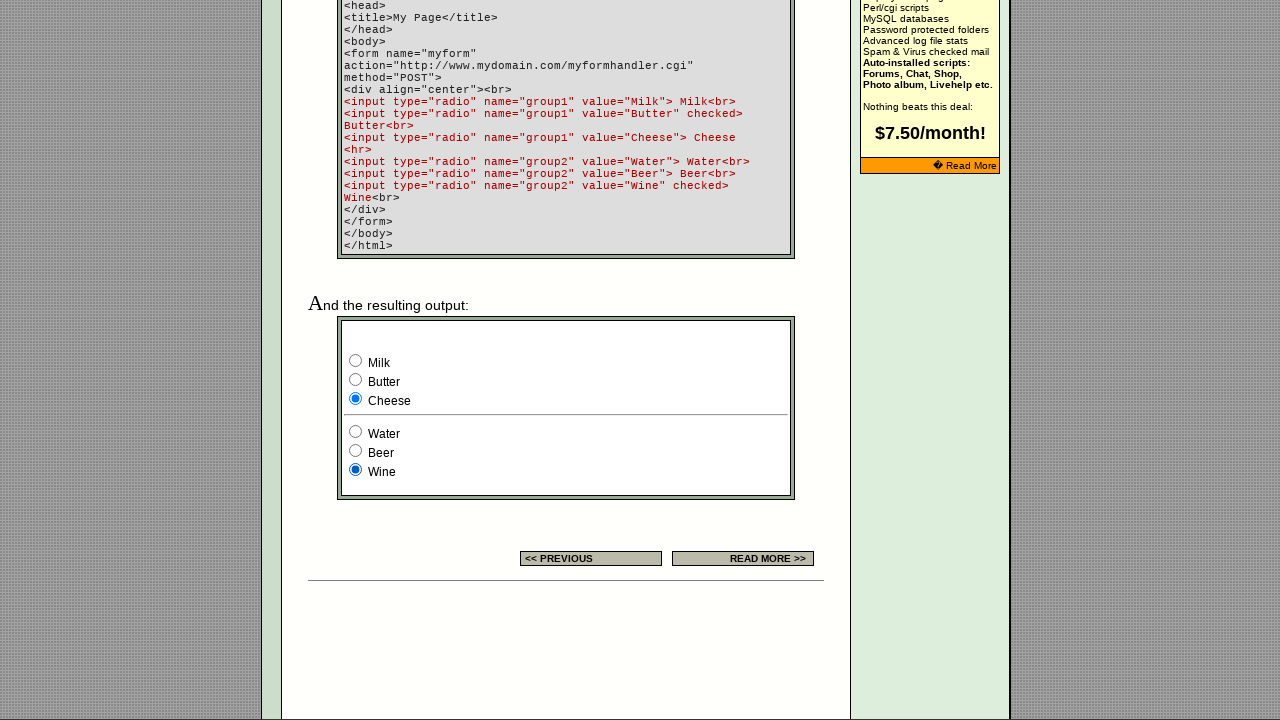